Tests the text box form on demoqa.com by filling in full name, email, current address, and permanent address fields, then verifies the form elements are present.

Starting URL: https://demoqa.com/text-box

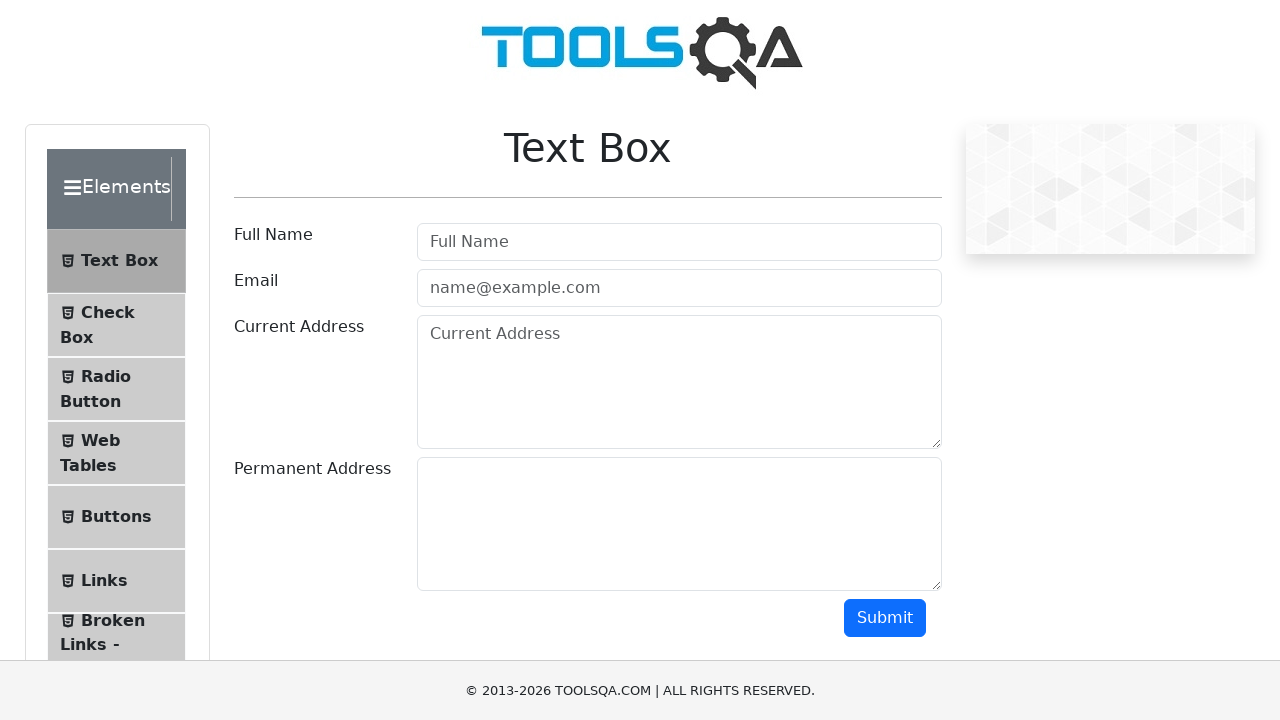

Filled full name field with 'John Smith' on #userName
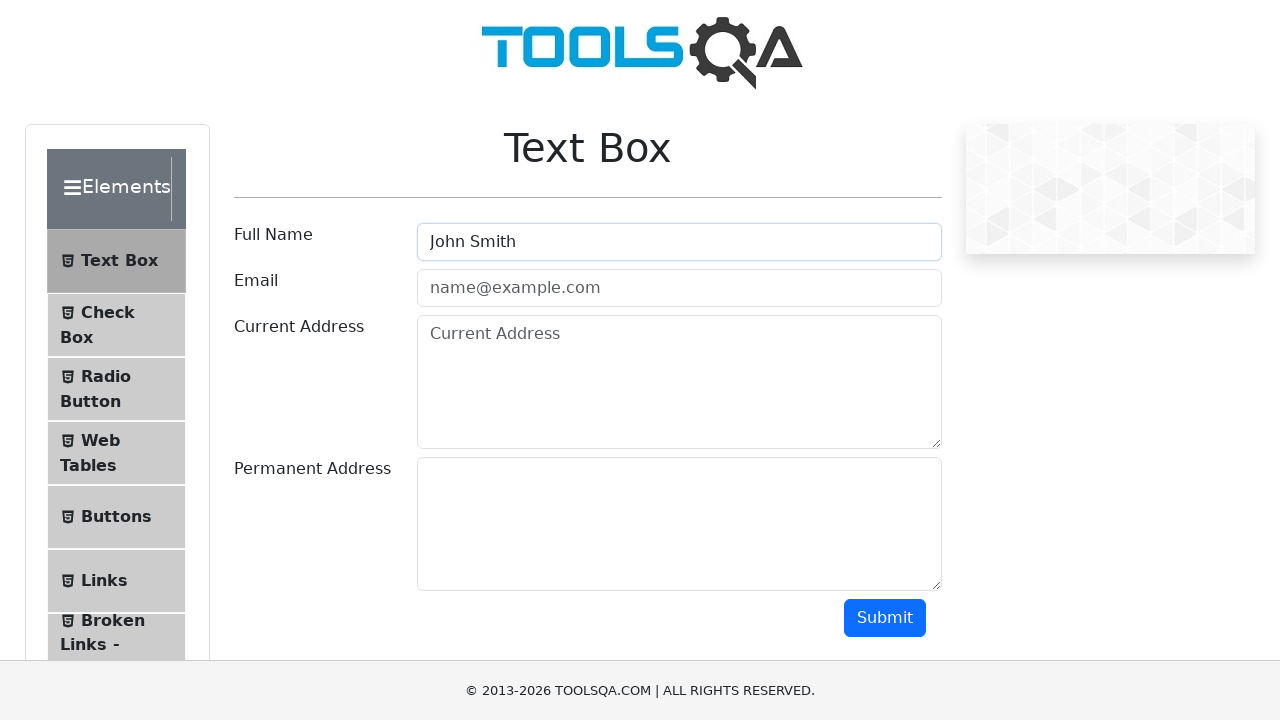

Filled email field with 'johnsmith@example.com' on #userEmail
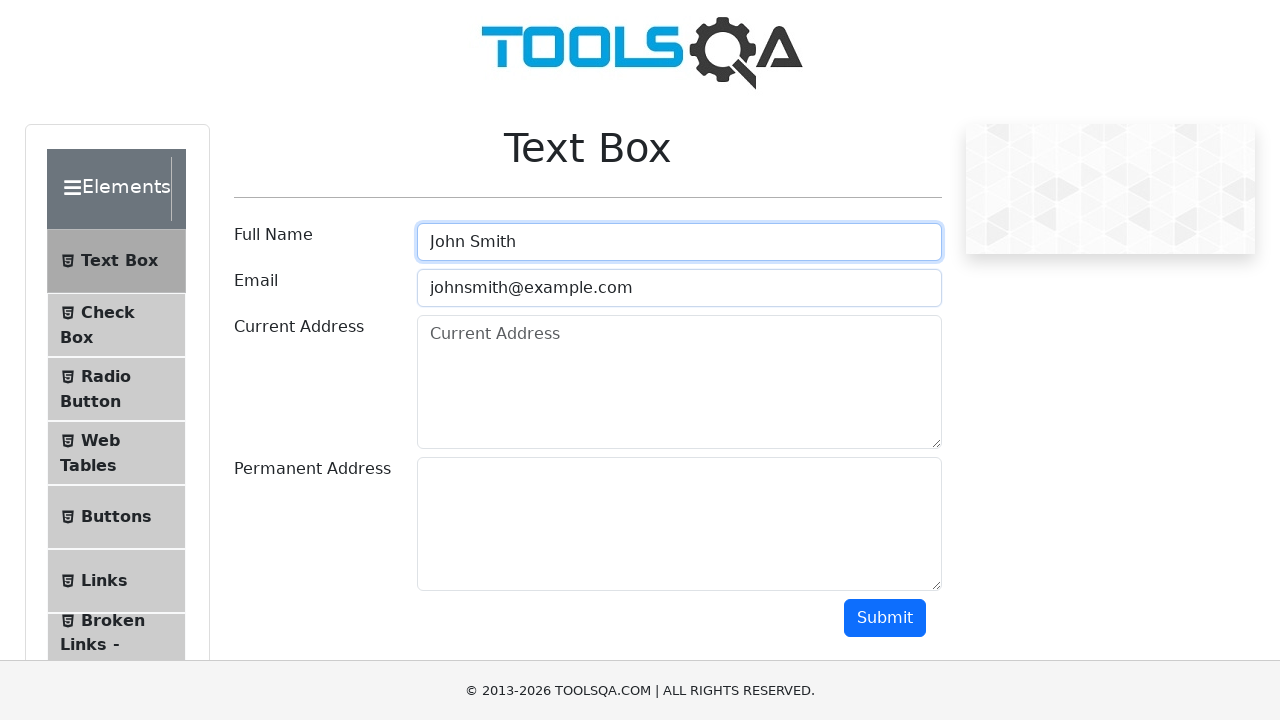

Filled current address field with '123 Main Street, New York, NY 10001' on #currentAddress
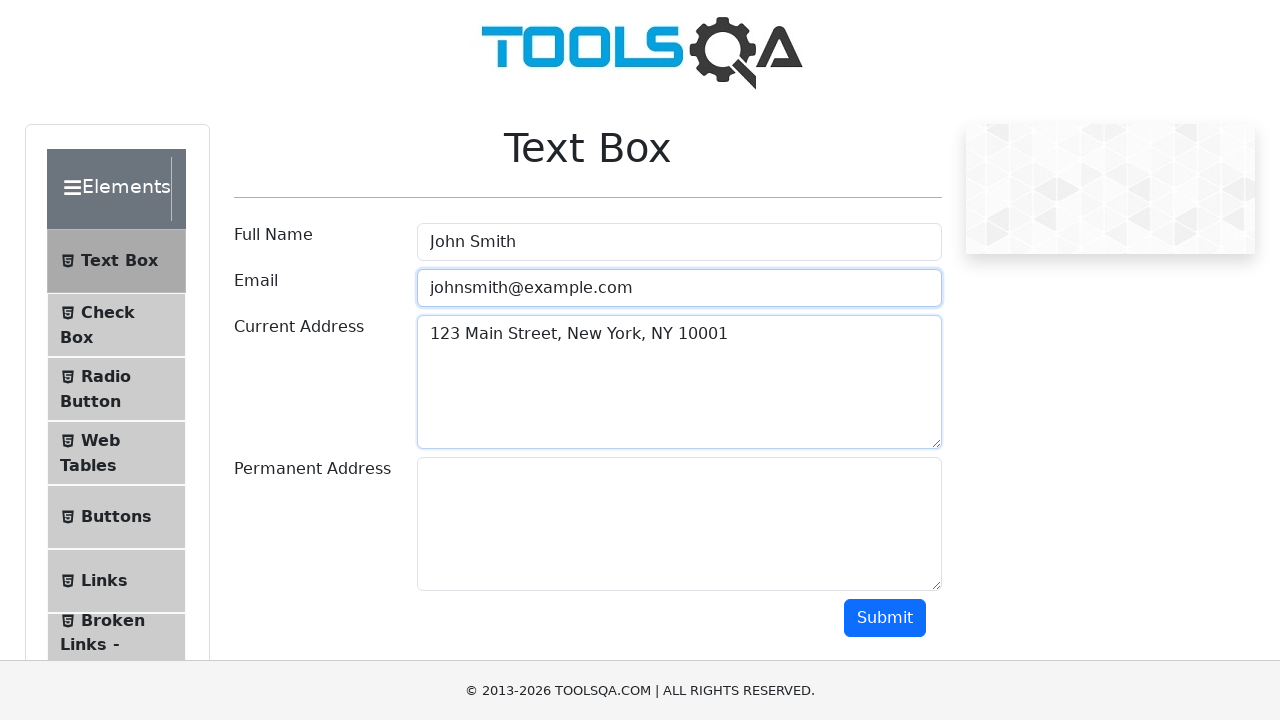

Filled permanent address field with '456 Oak Avenue, Los Angeles, CA 90001' on #permanentAddress
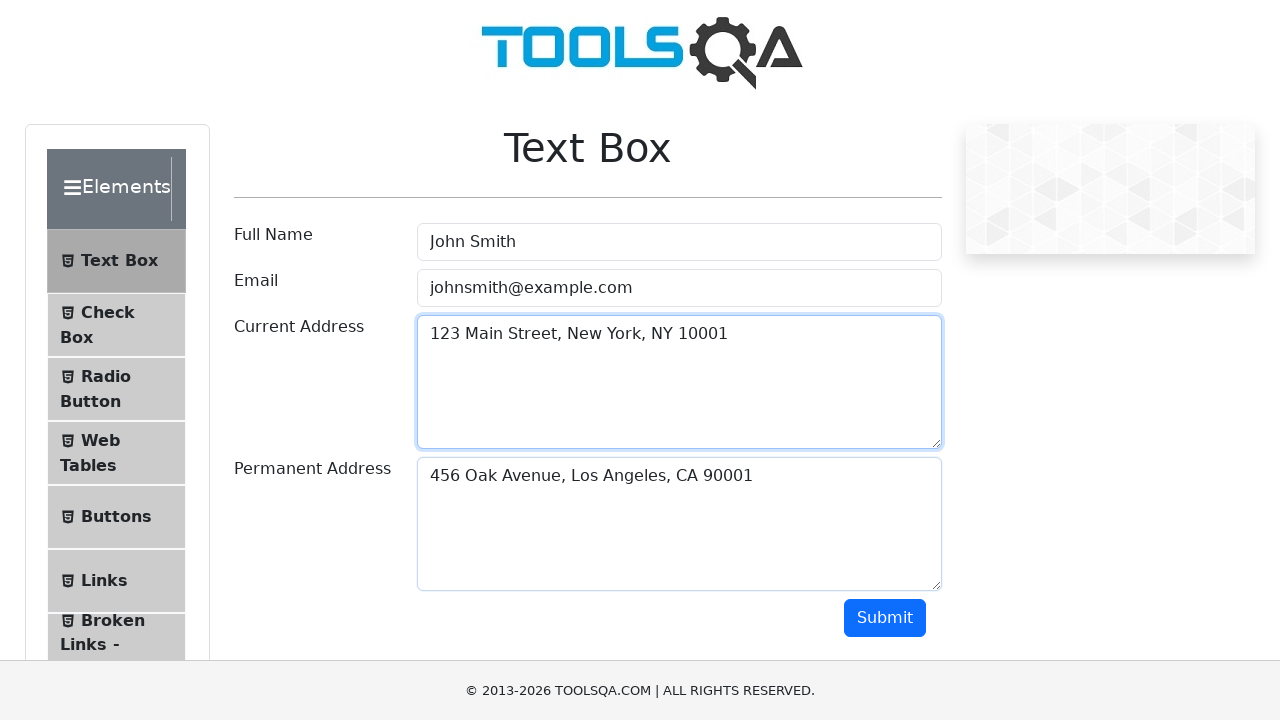

Verified that the text box form is present on the page
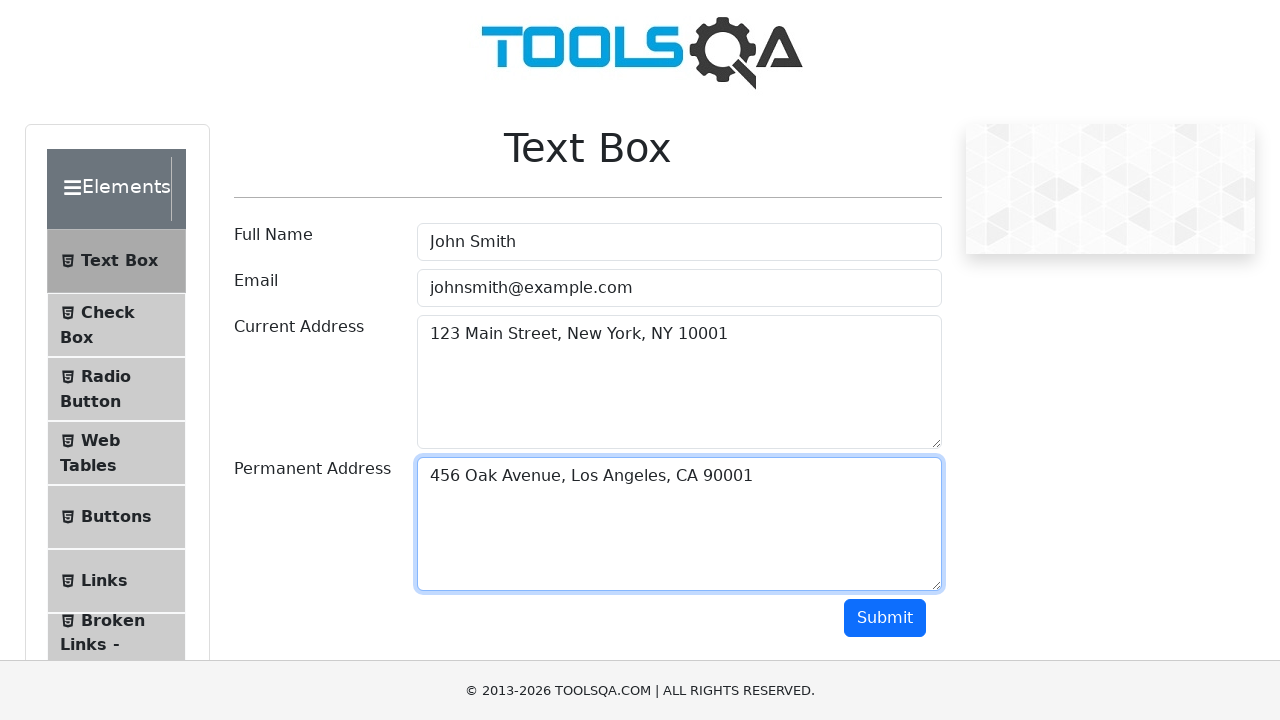

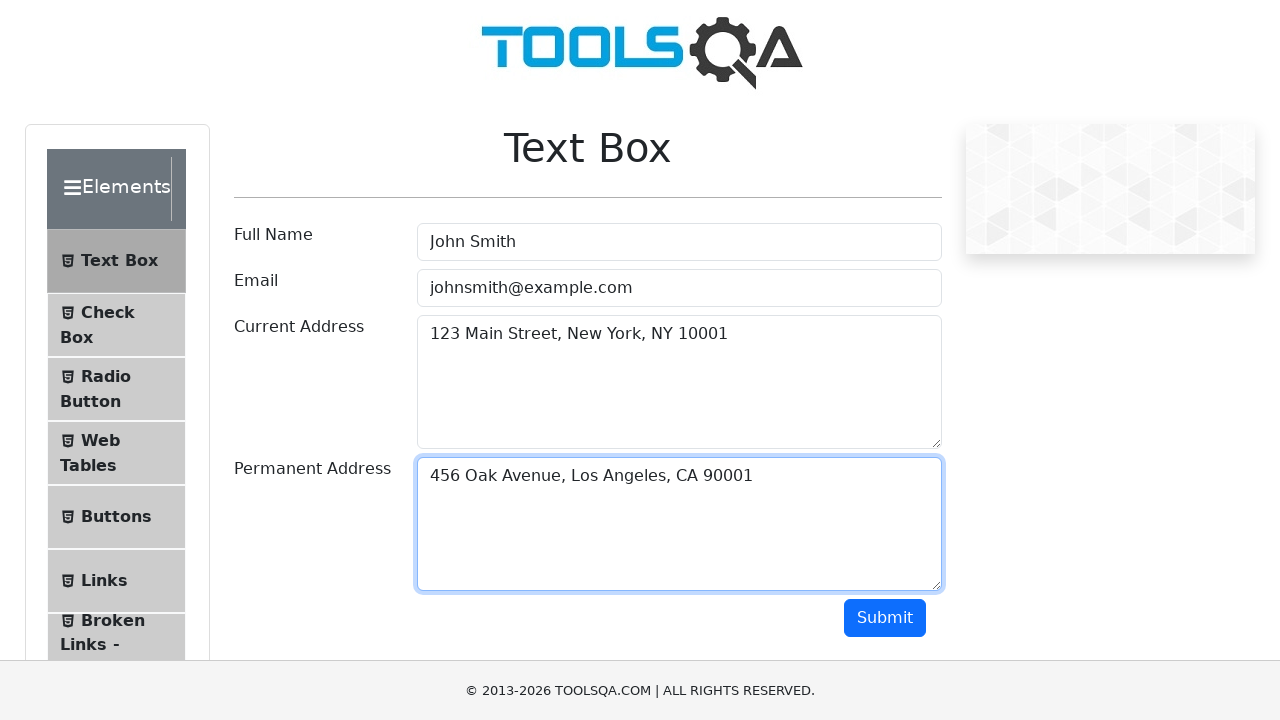